Tests checkbox functionality by clicking to select and deselect a checkbox, verifying its state changes, and counting total checkboxes on the page

Starting URL: https://rahulshettyacademy.com/AutomationPractice/

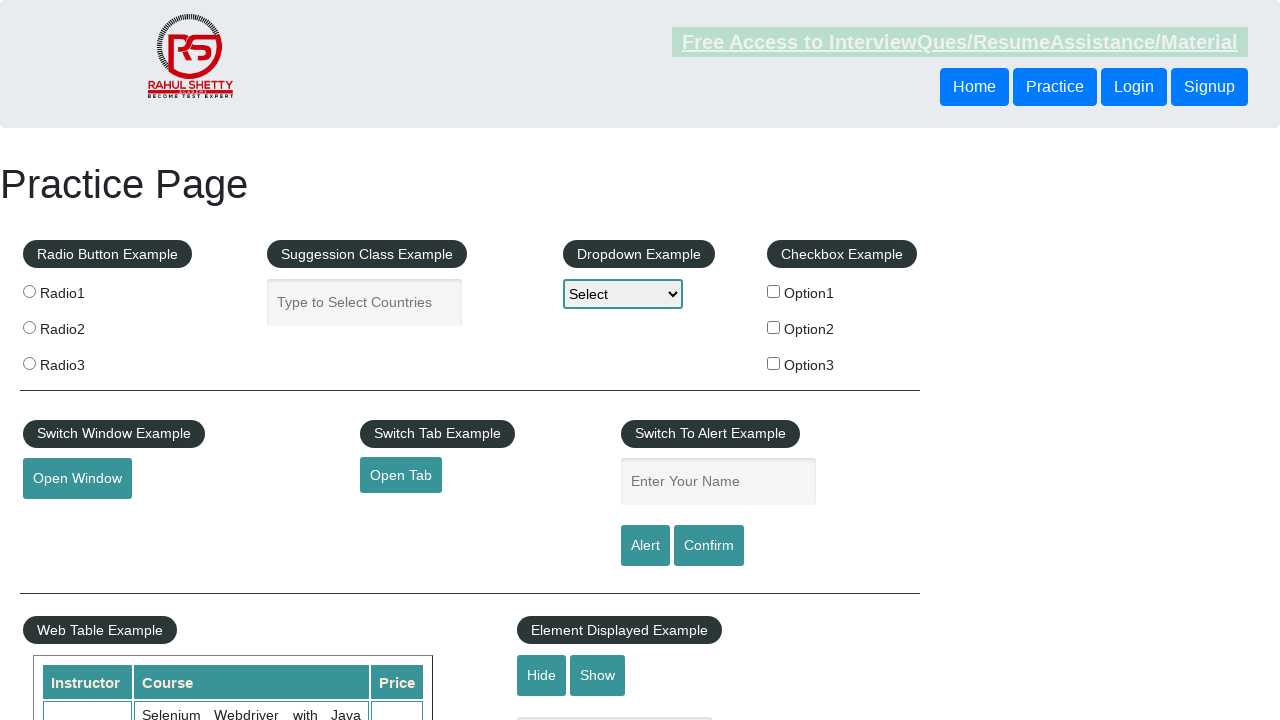

Clicked checkbox option 1 to select it at (774, 291) on #checkBoxOption1
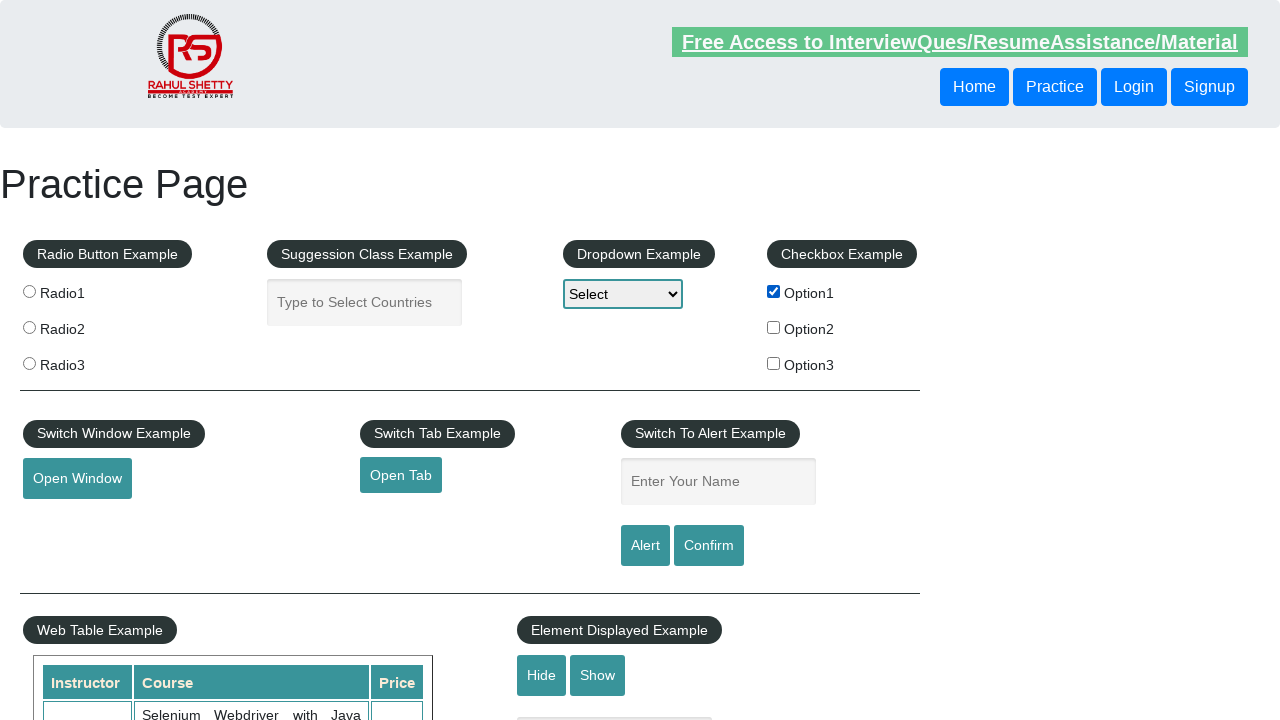

Verified checkbox option 1 is selected
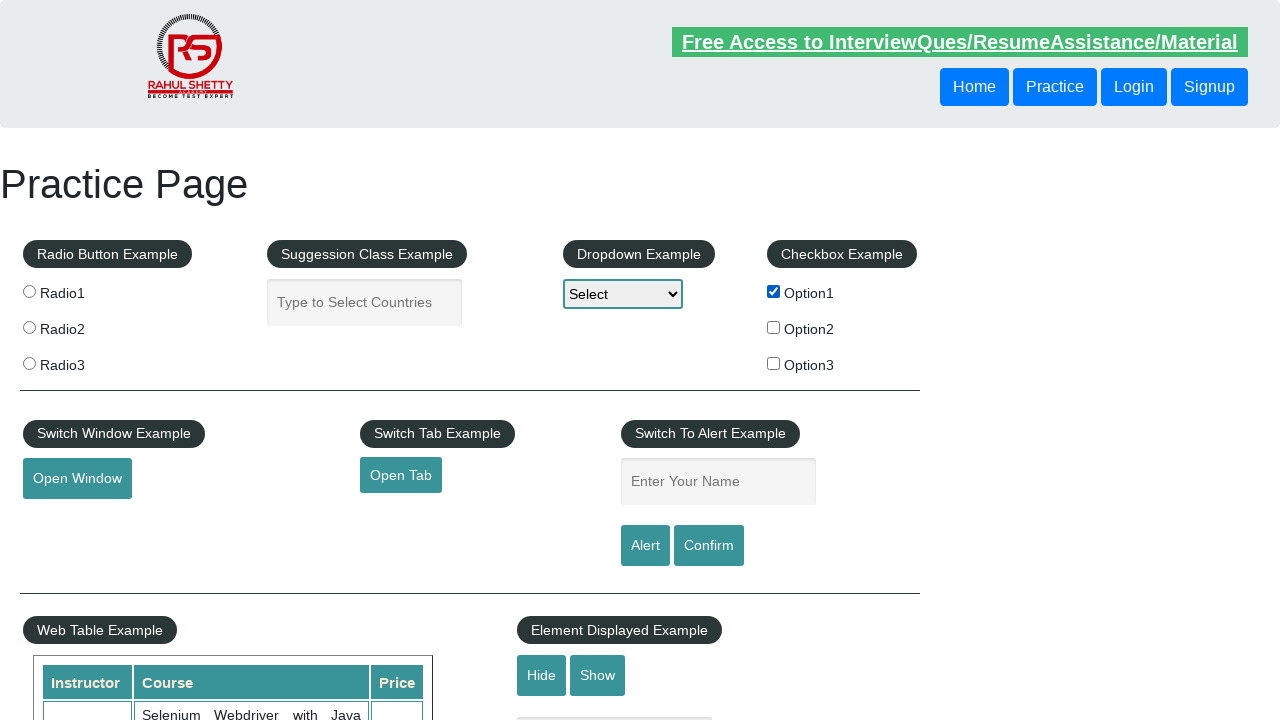

Clicked checkbox option 1 to deselect it at (774, 291) on #checkBoxOption1
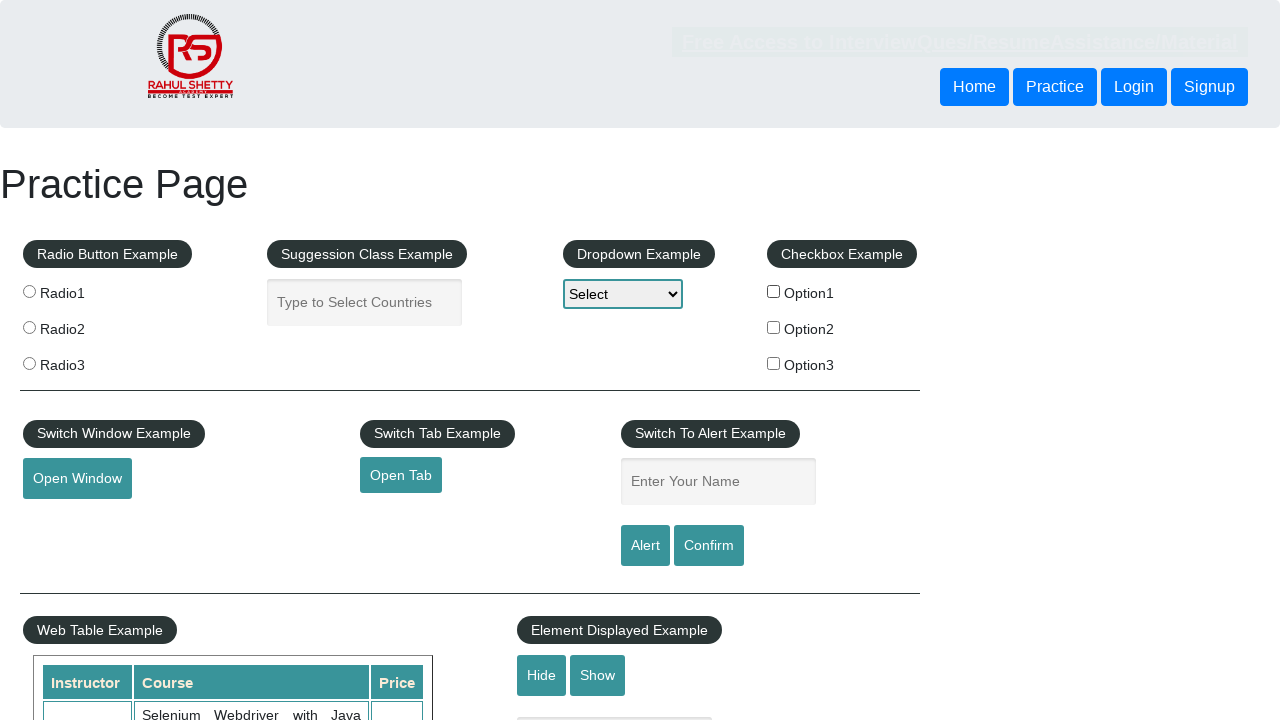

Verified checkbox option 1 is deselected
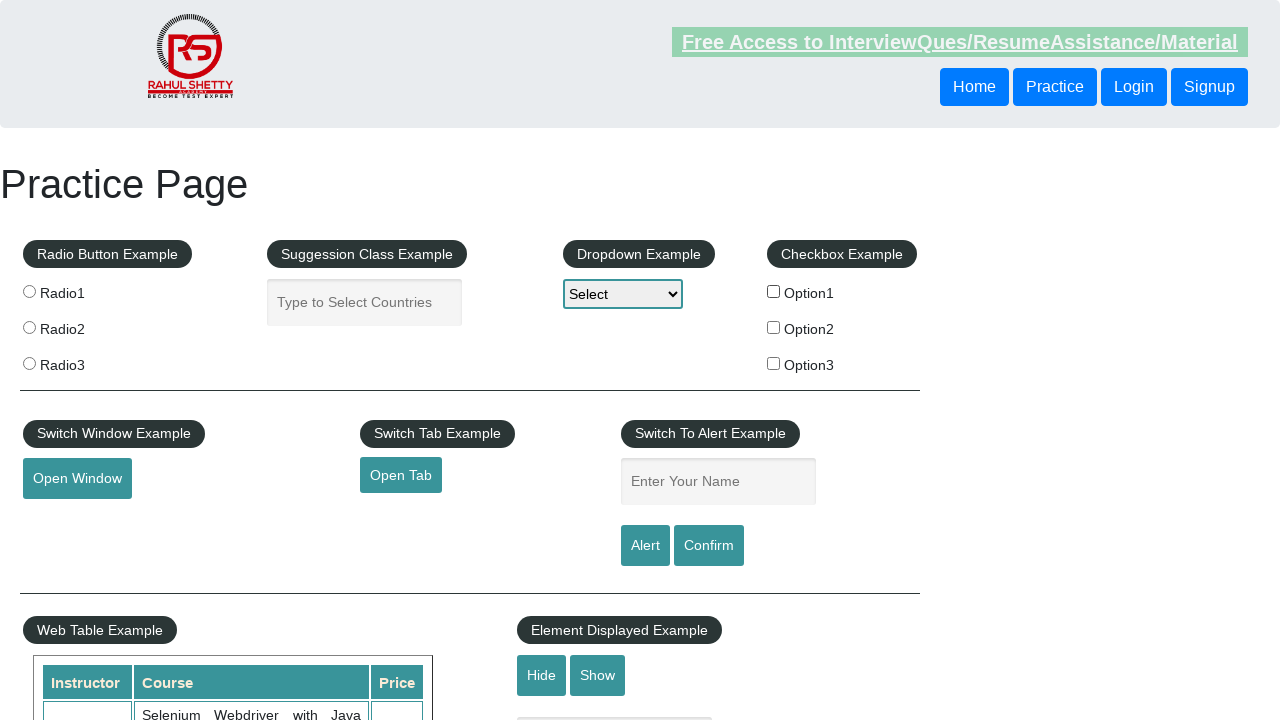

Counted total checkboxes on page: 3
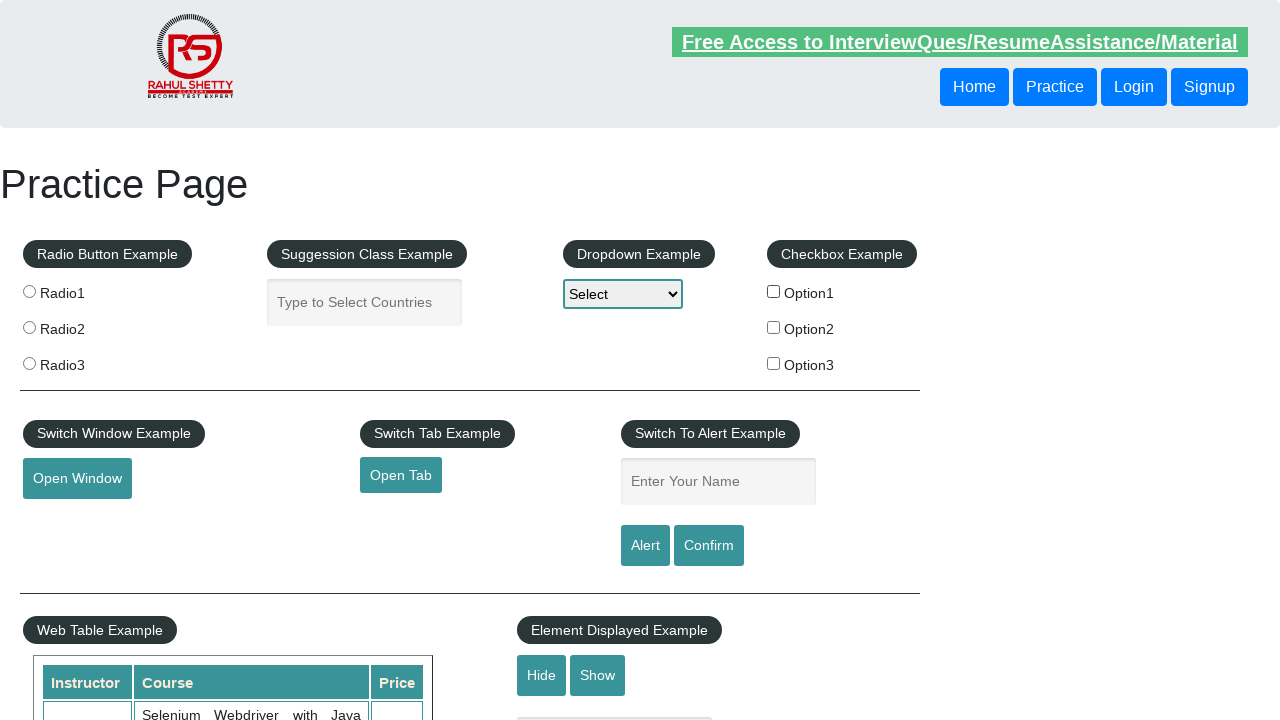

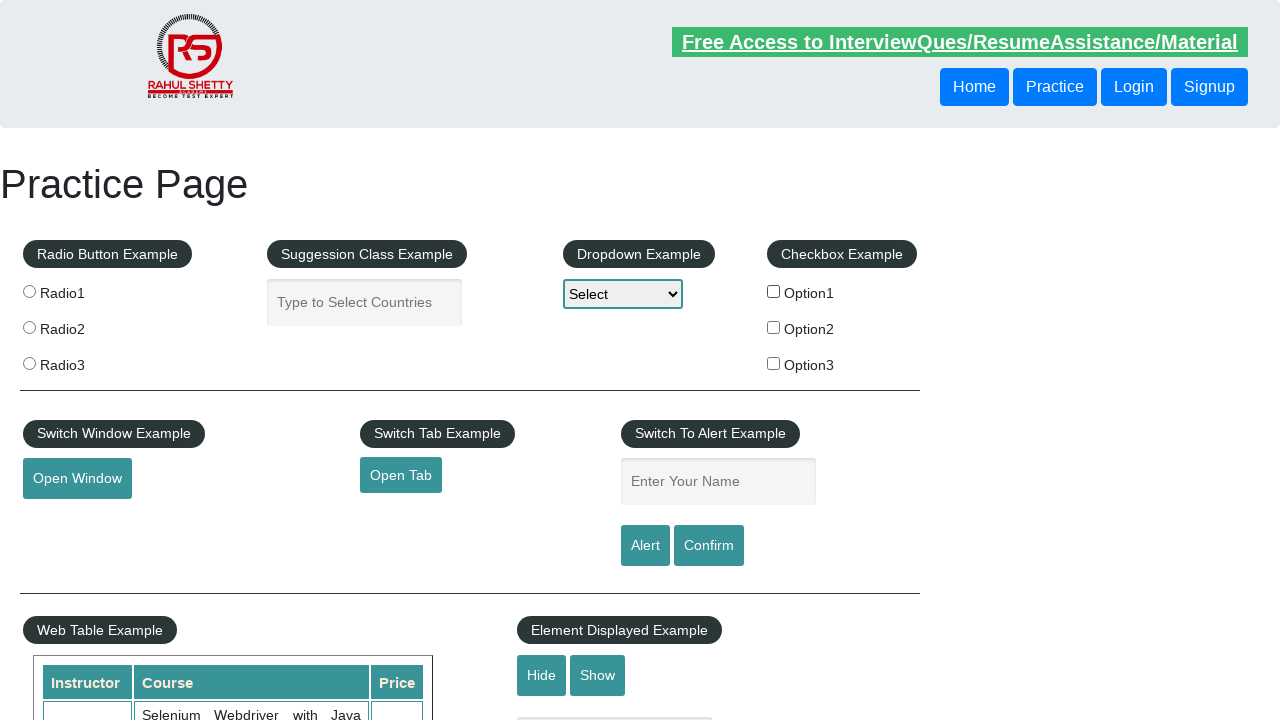